Navigates to OpenCart website, opens a new browser window, and then navigates to OrangeHRM demo site in the new window

Starting URL: https://www.opencart.com/

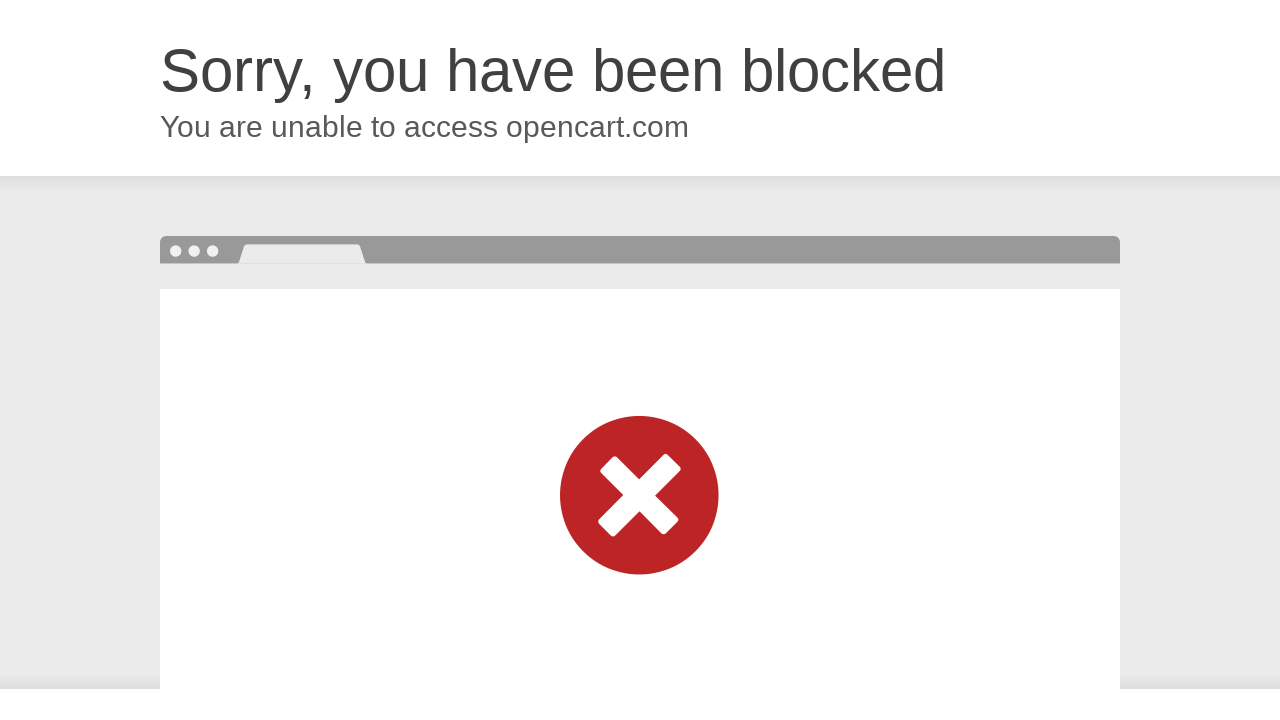

OpenCart homepage fully loaded
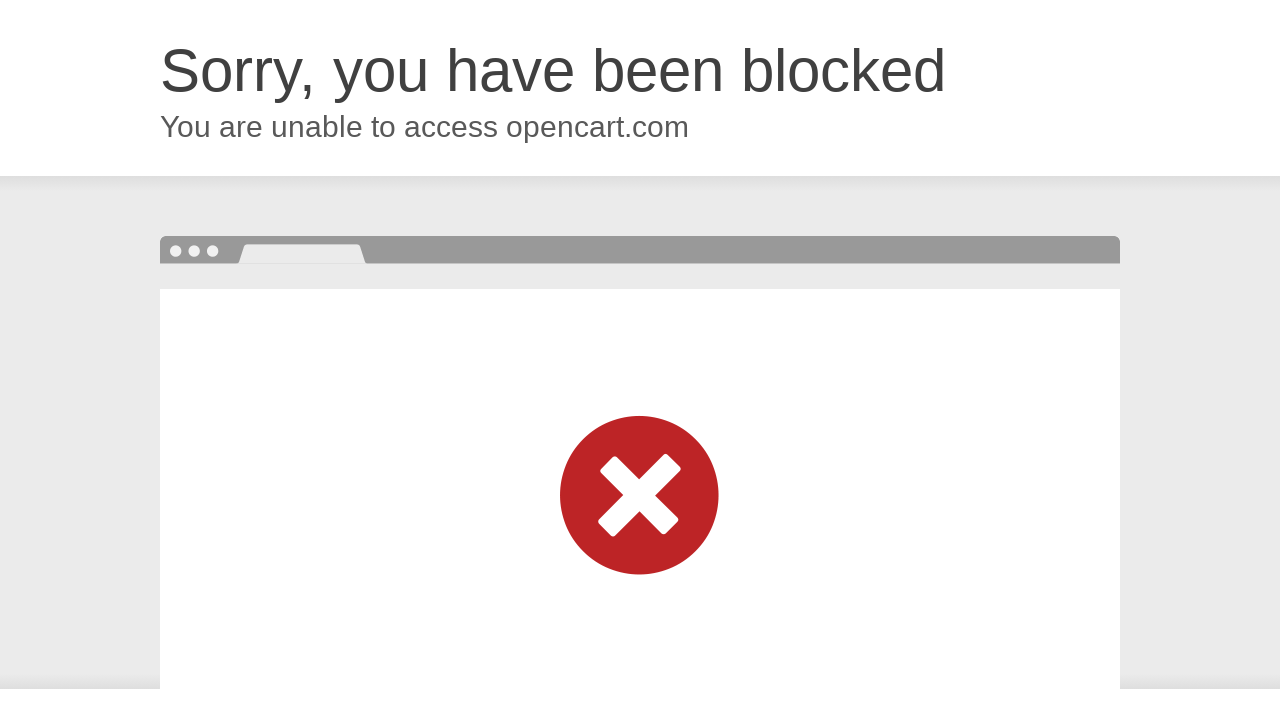

Opened new browser window
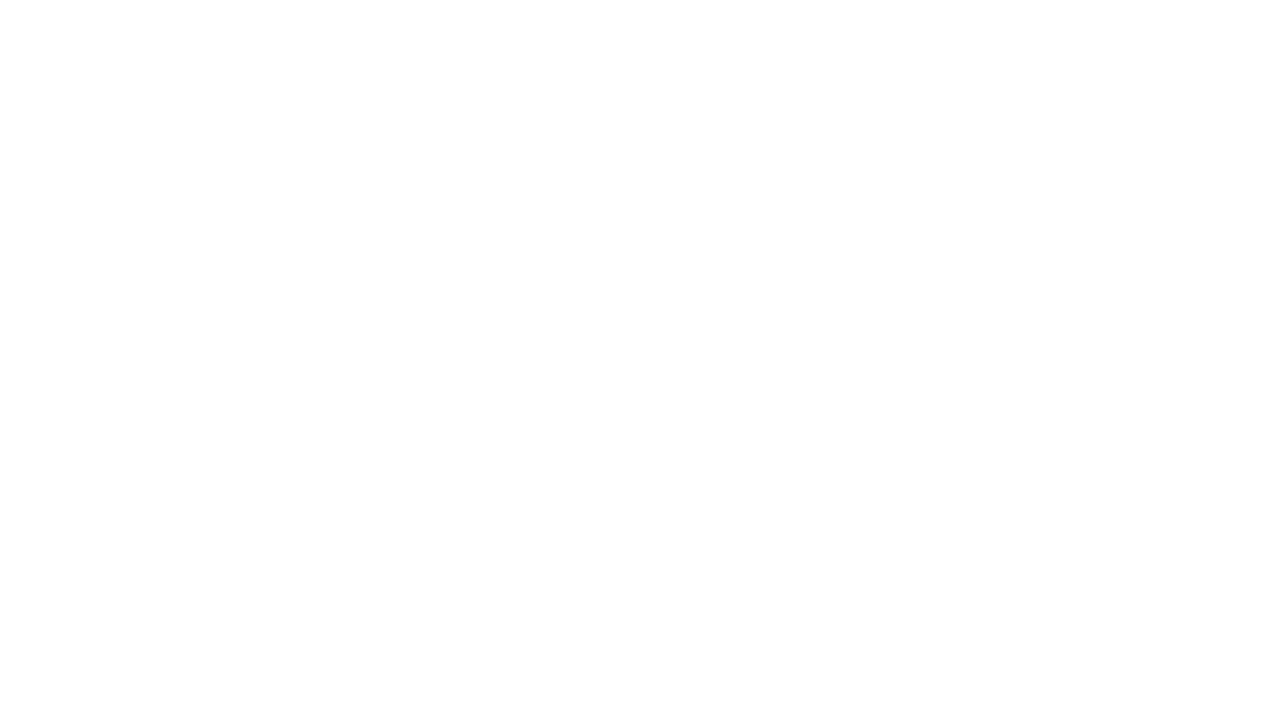

Navigated to OrangeHRM demo site in new window
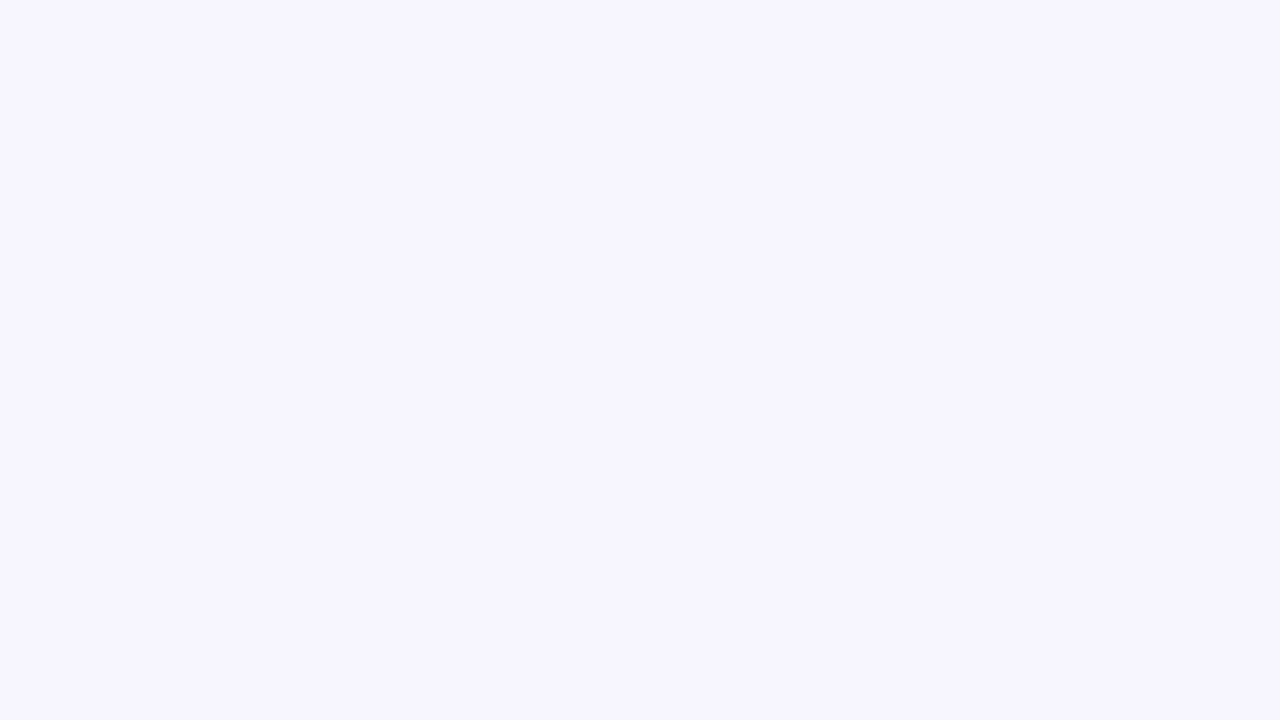

OrangeHRM demo site fully loaded
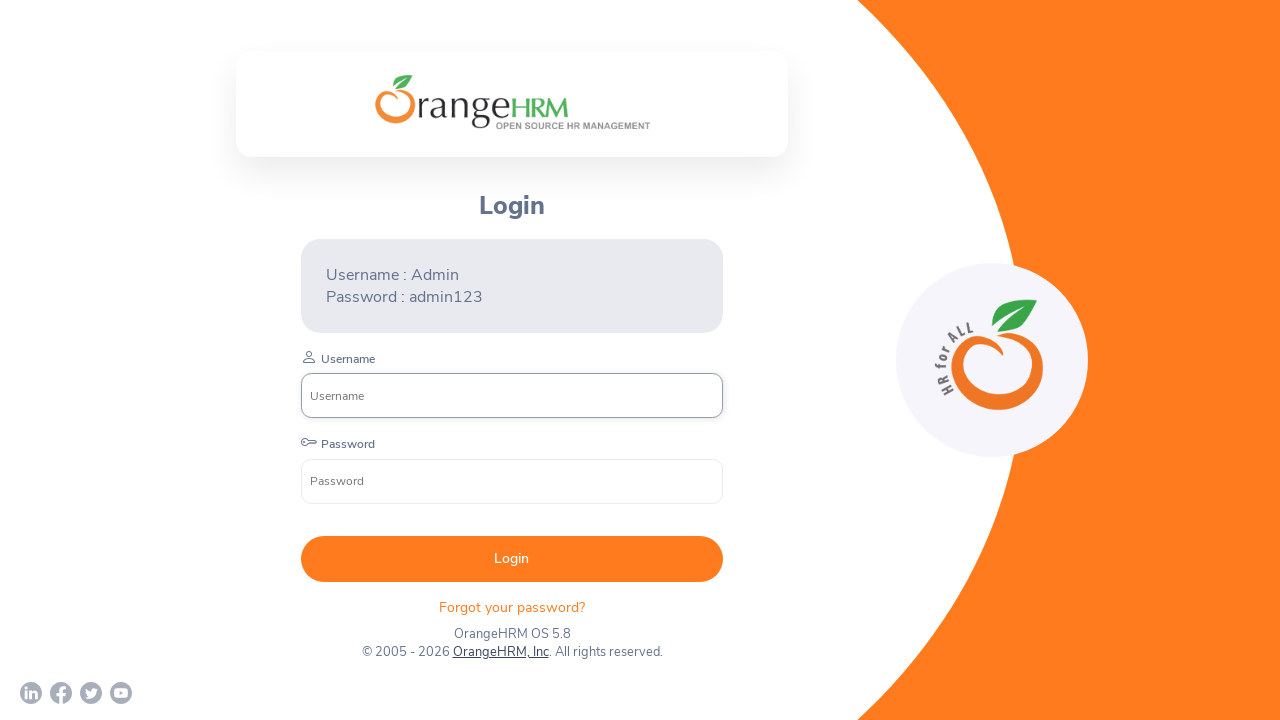

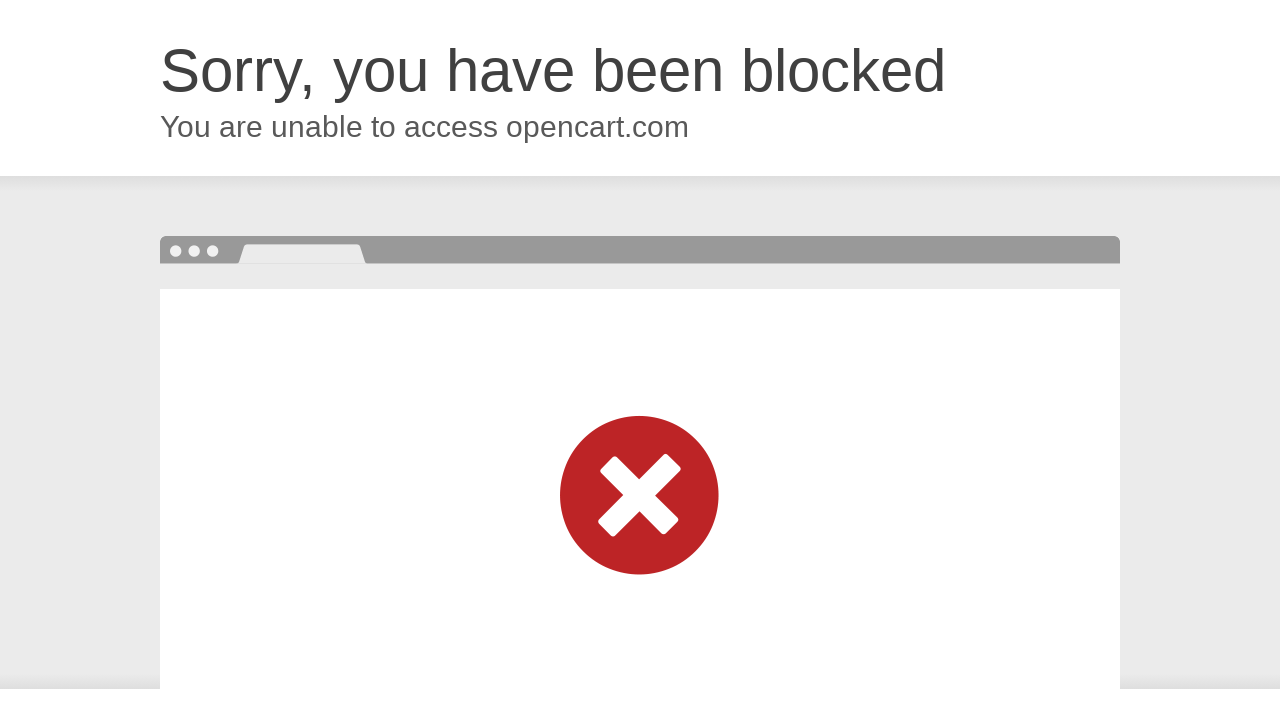